Tests form input functionality by filling out name and age fields and using Tab key navigation between form elements.

Starting URL: https://mdn.github.io/learning-area/tools-testing/cross-browser-testing/accessibility/native-keyboard-accessibility.html

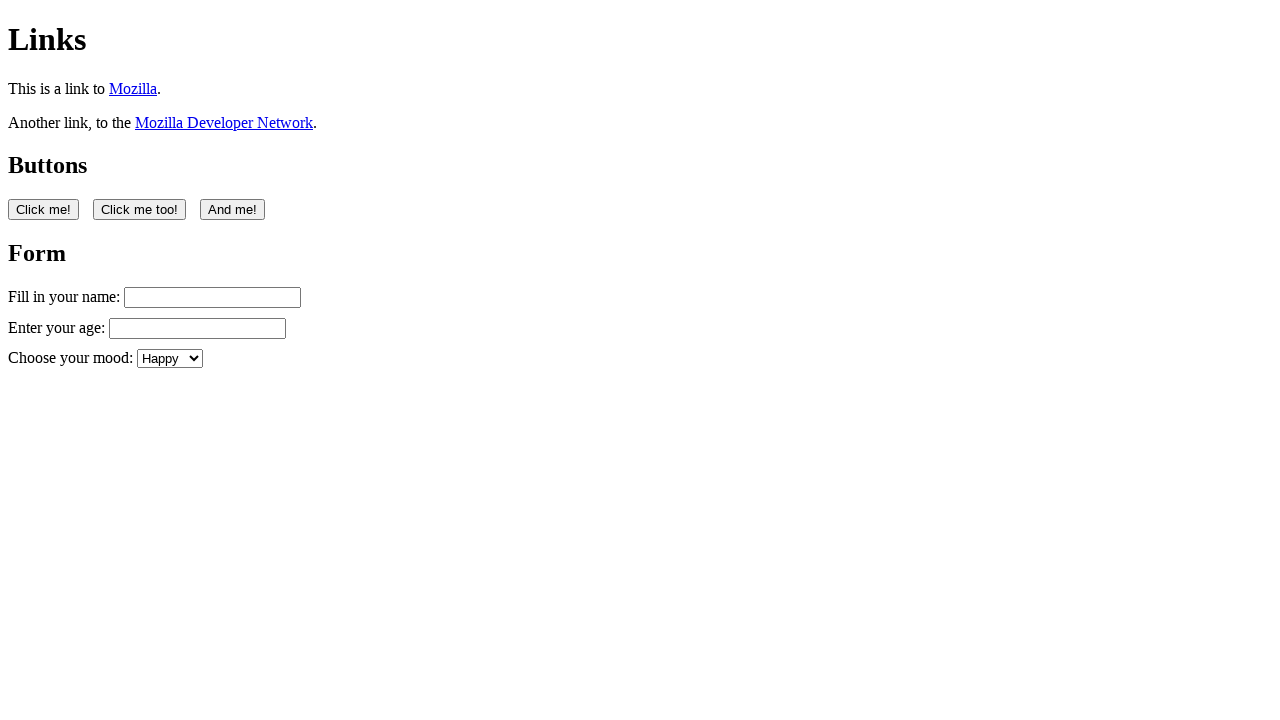

Filled name field with 'Bob Smith' on #name
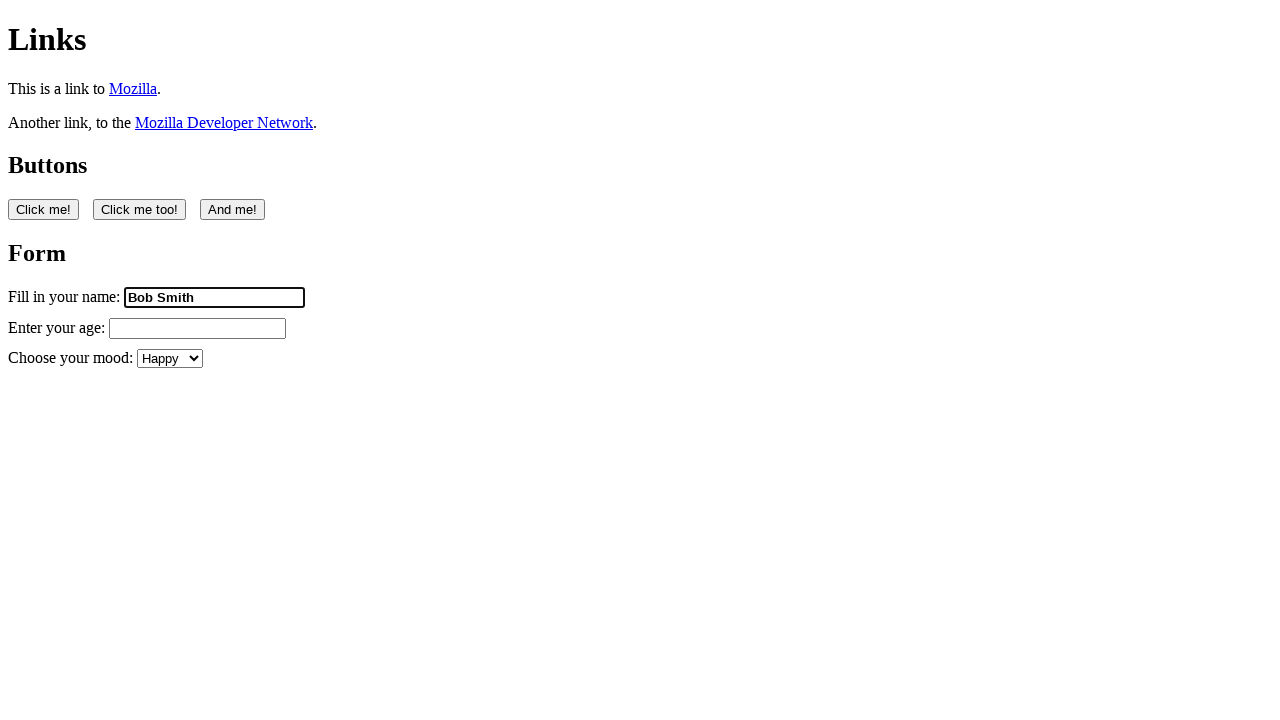

Pressed Tab key to navigate from name field to age field on #name
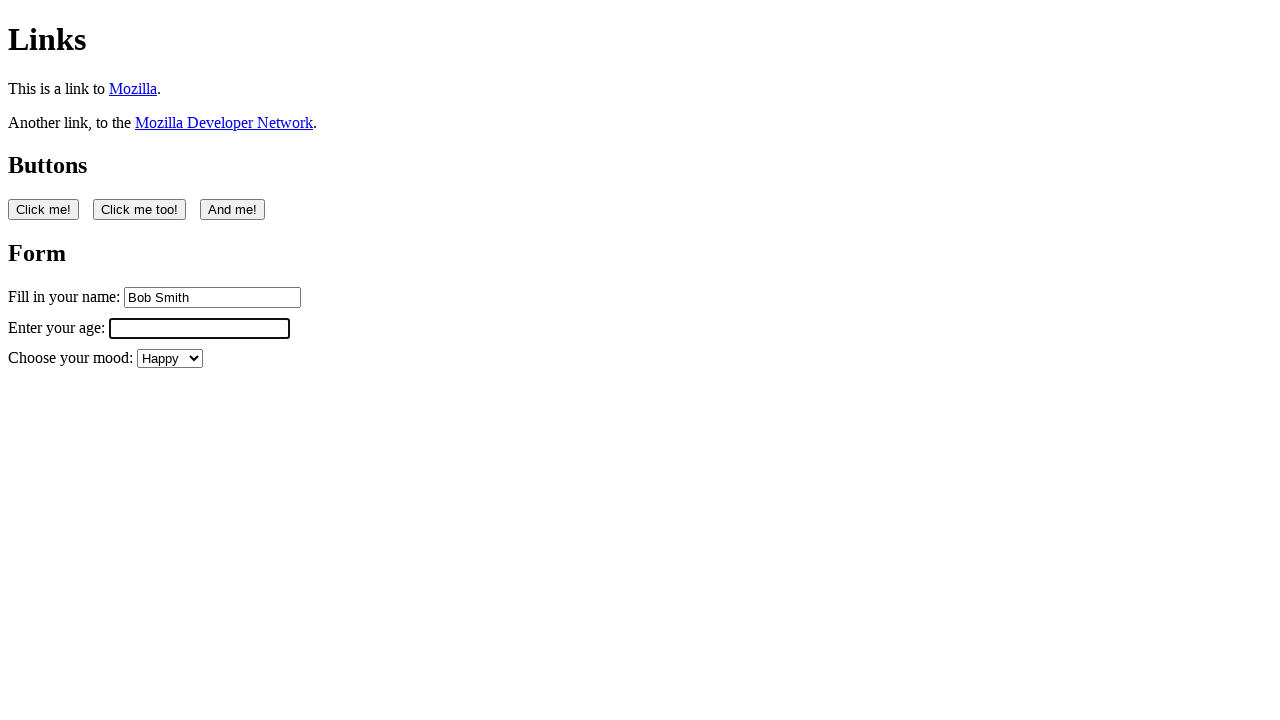

Filled age field with '65' on #age
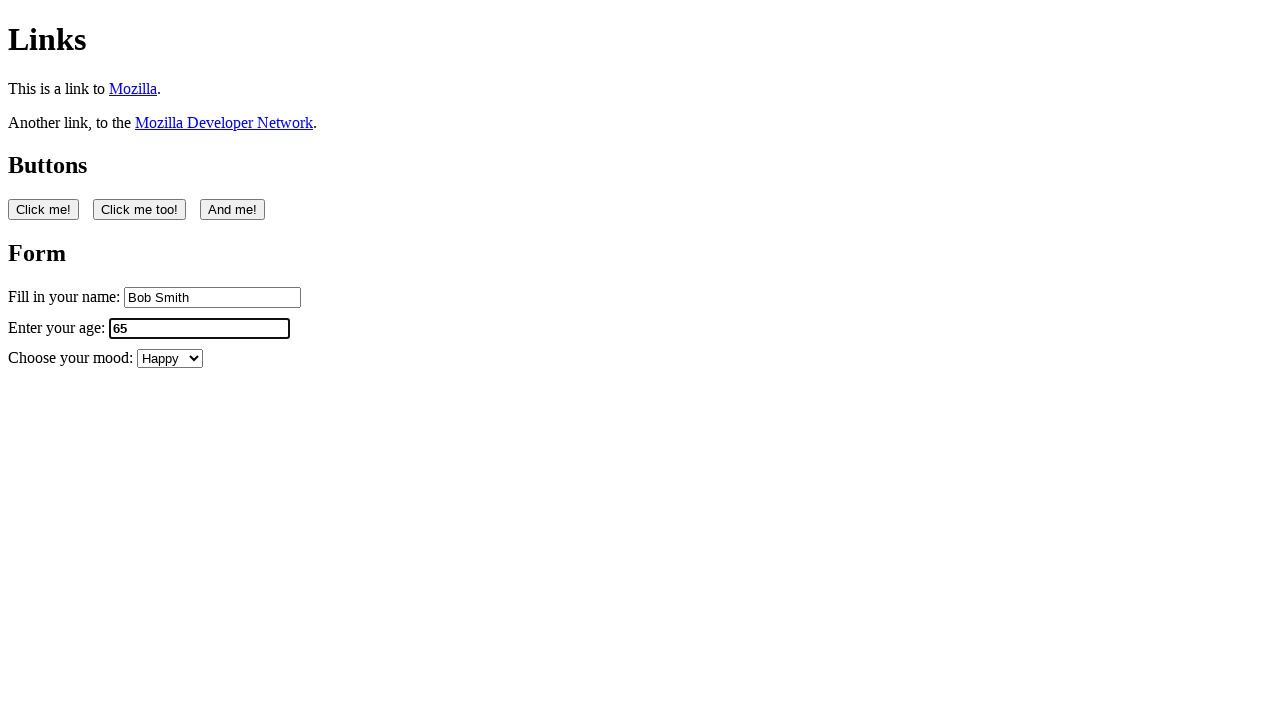

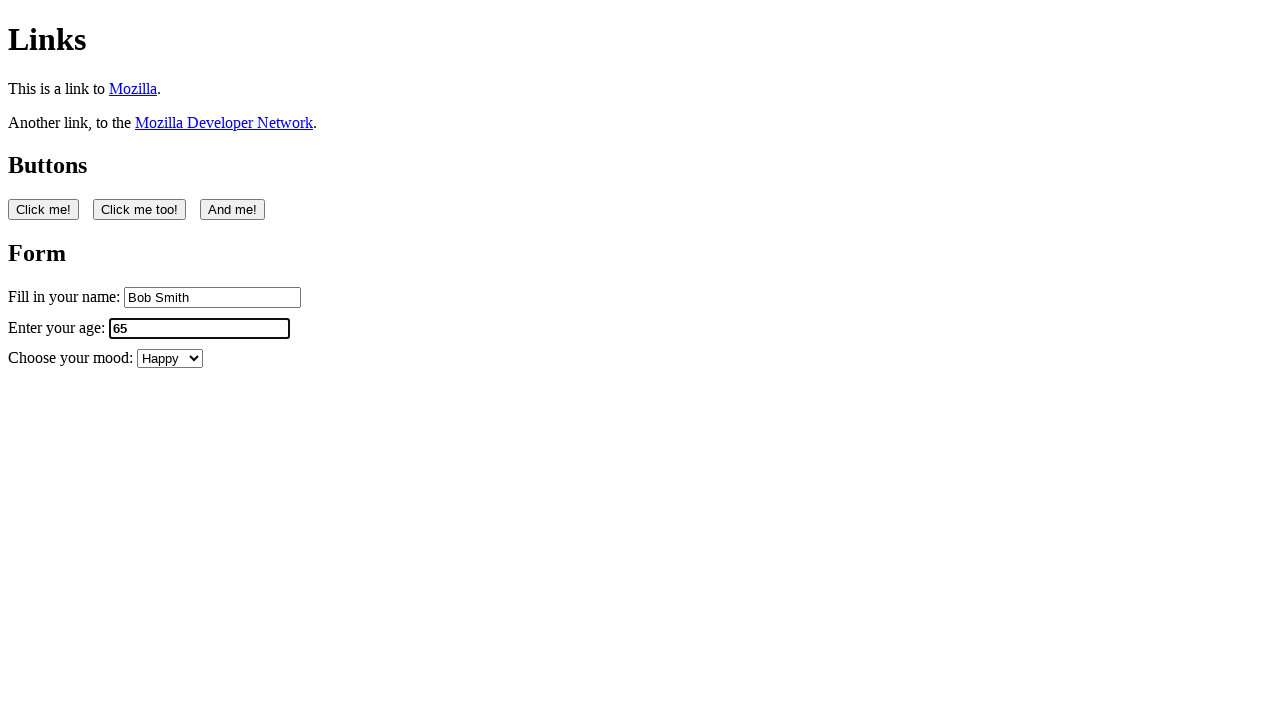